Tests FAQ accordion functionality by clicking question 1 and verifying the answer text about one scooter per order

Starting URL: https://qa-scooter.praktikum-services.ru/

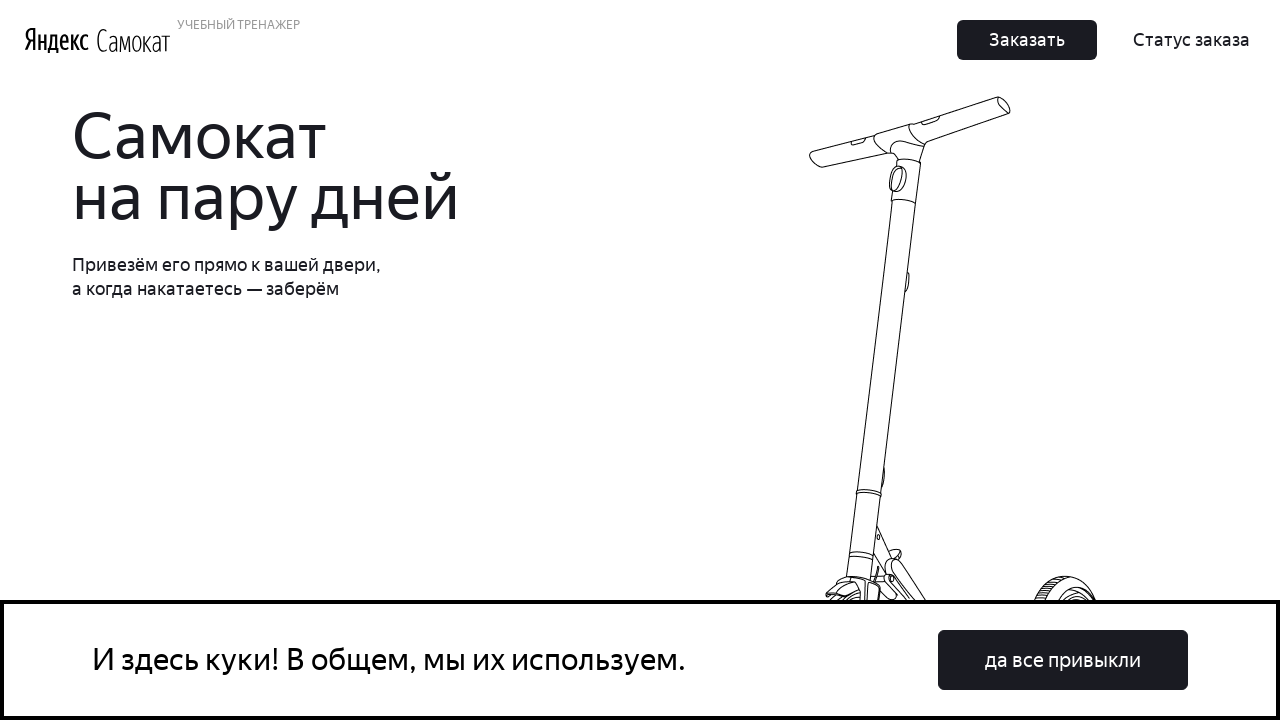

Clicked FAQ question 1 to expand accordion at (967, 360) on #accordion__heading-1
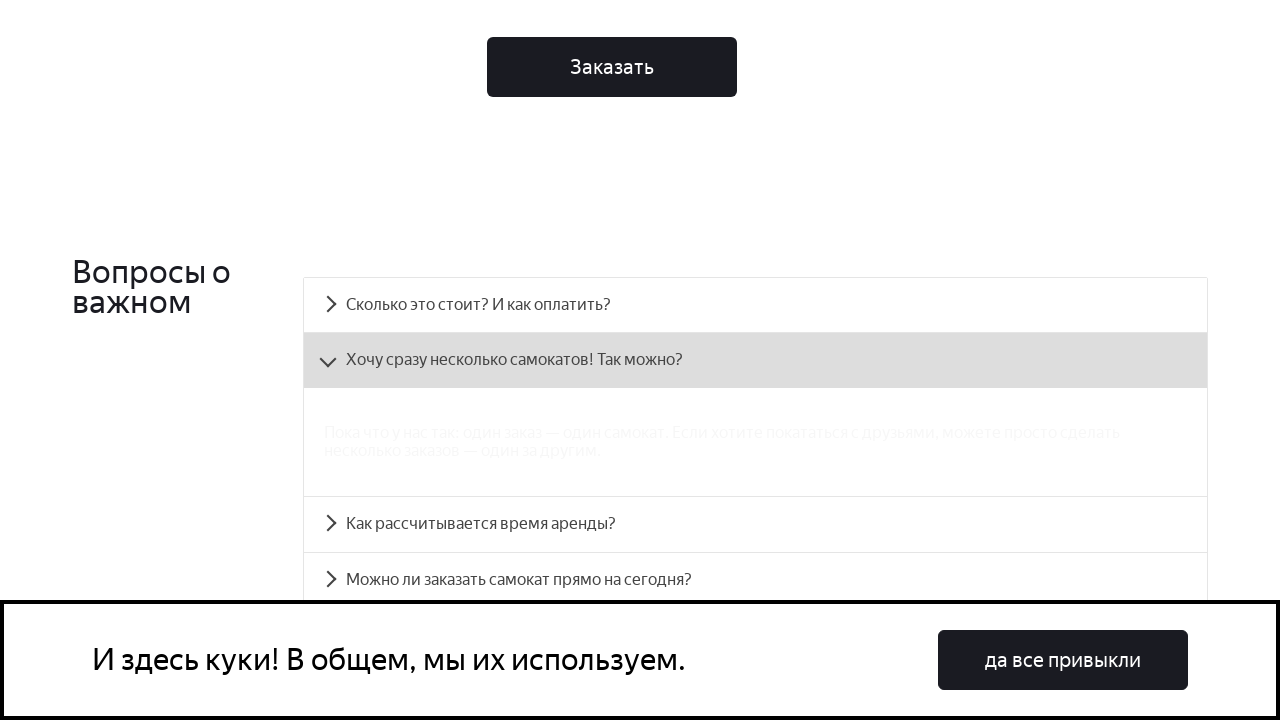

Answer panel 1 is now visible
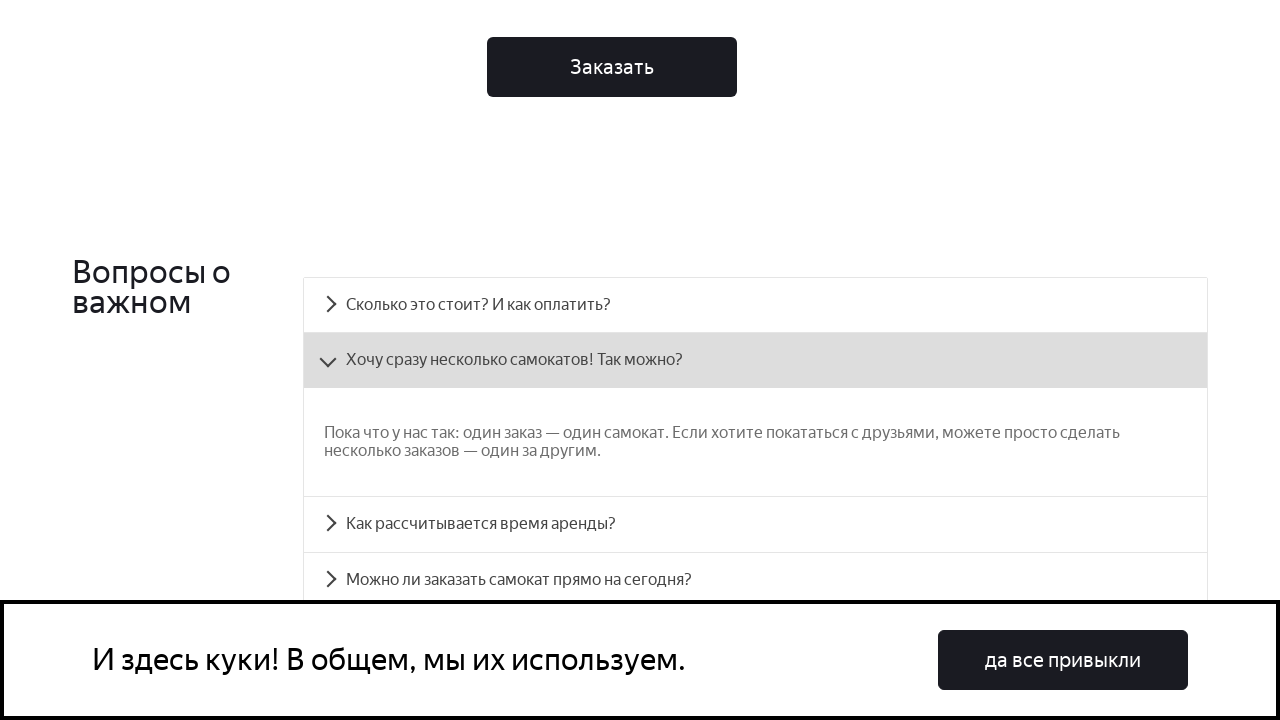

Retrieved answer text from accordion panel 1
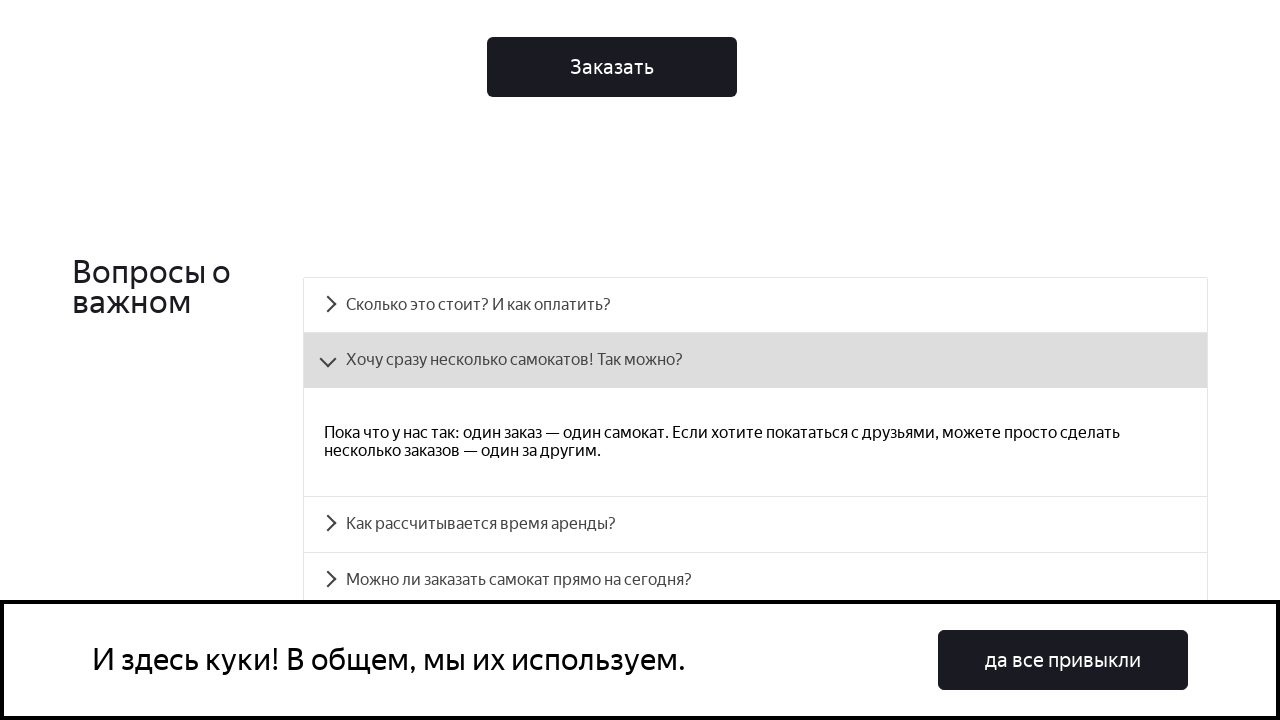

Verified answer text matches expected value about one scooter per order
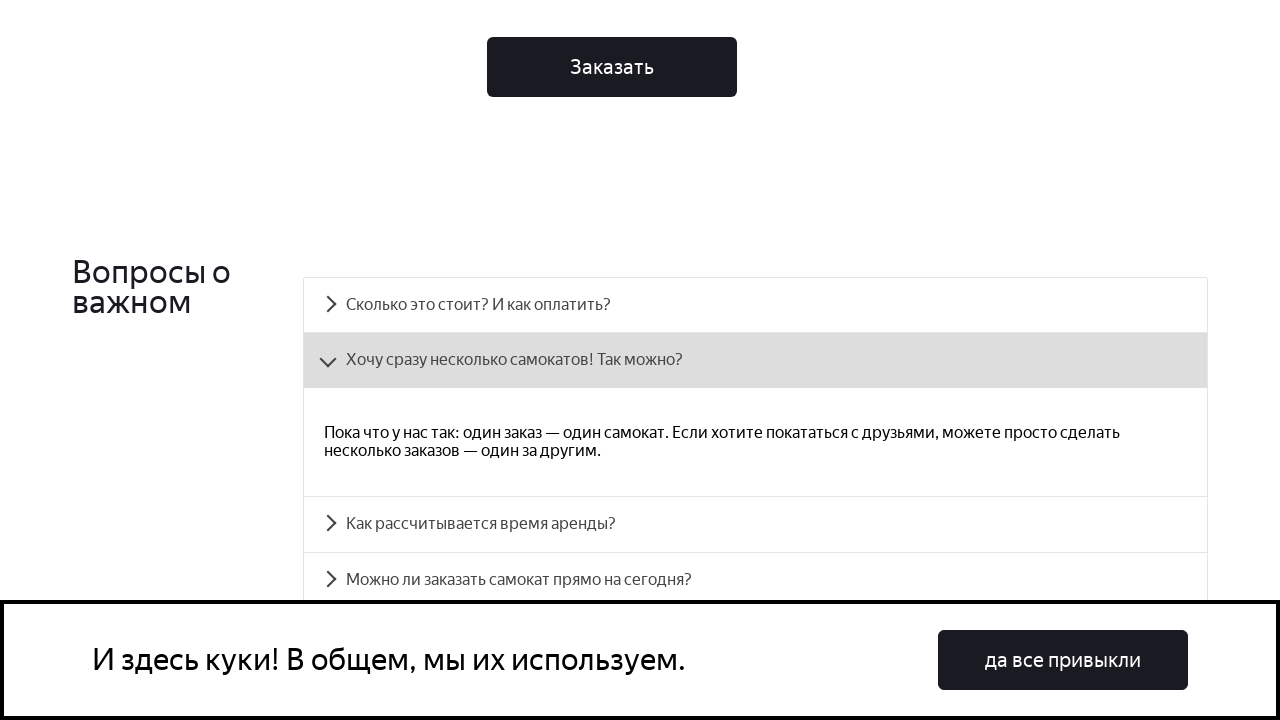

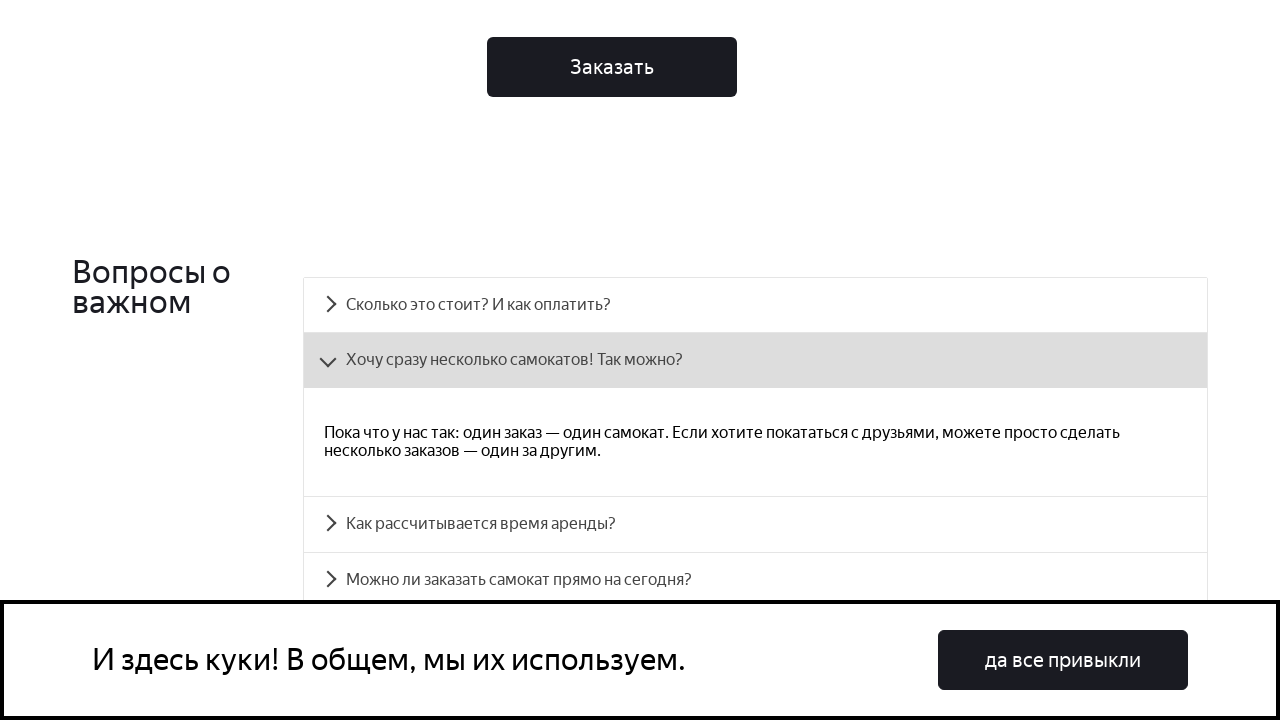